Clicks the project link and verifies that the project section becomes fully visible with opacity of 1

Starting URL: http://scottyoon221.github.io/

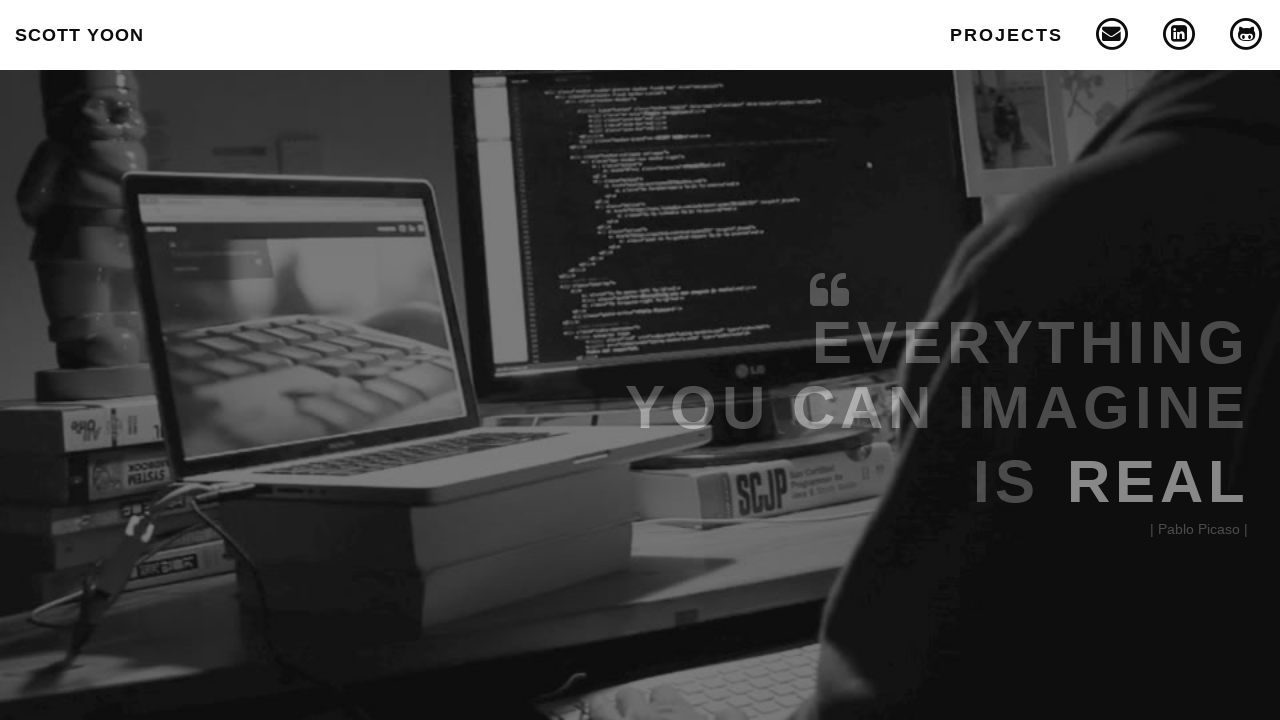

Clicked project link at (1007, 35) on .projects
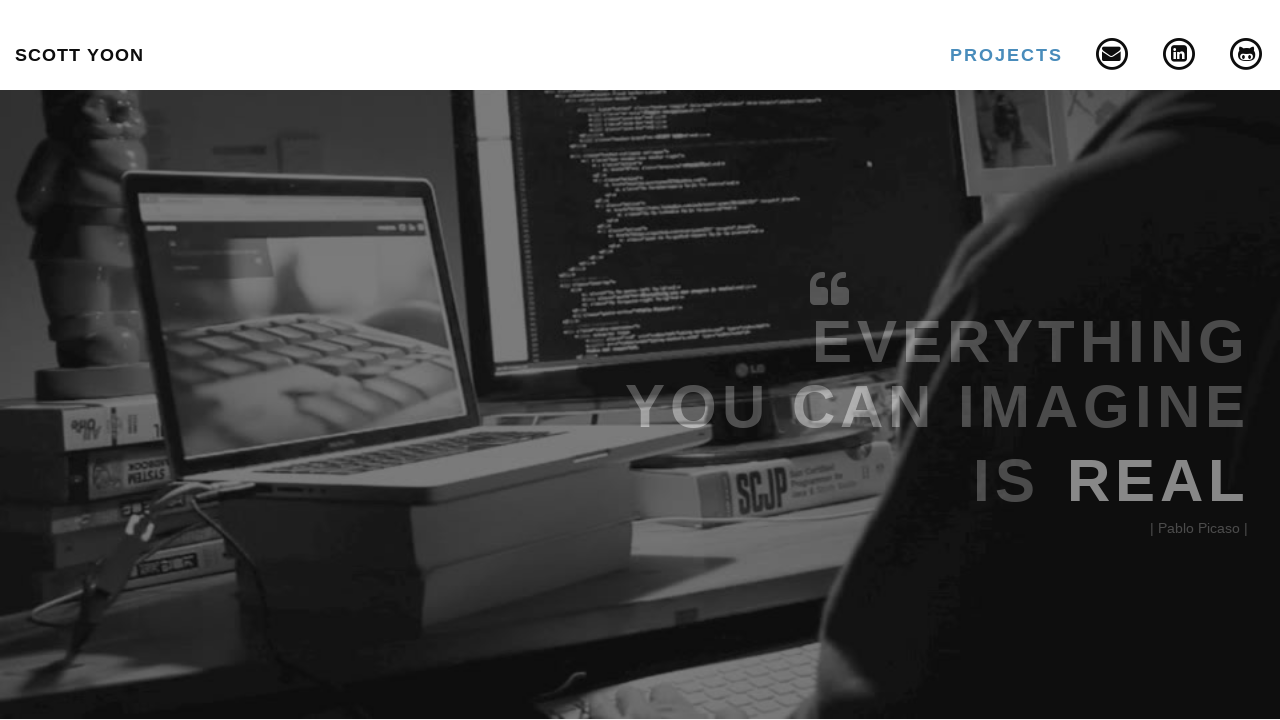

Waited 2 seconds for animation to complete
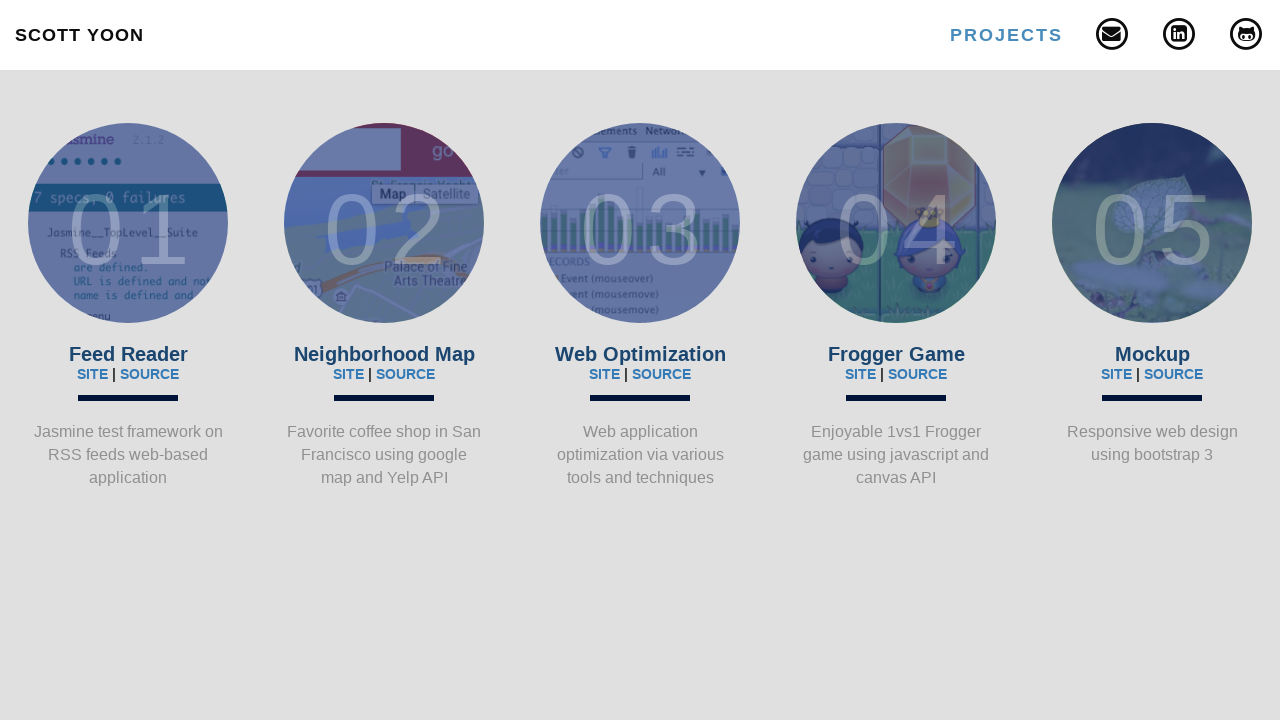

Evaluated computed opacity of project section: 1
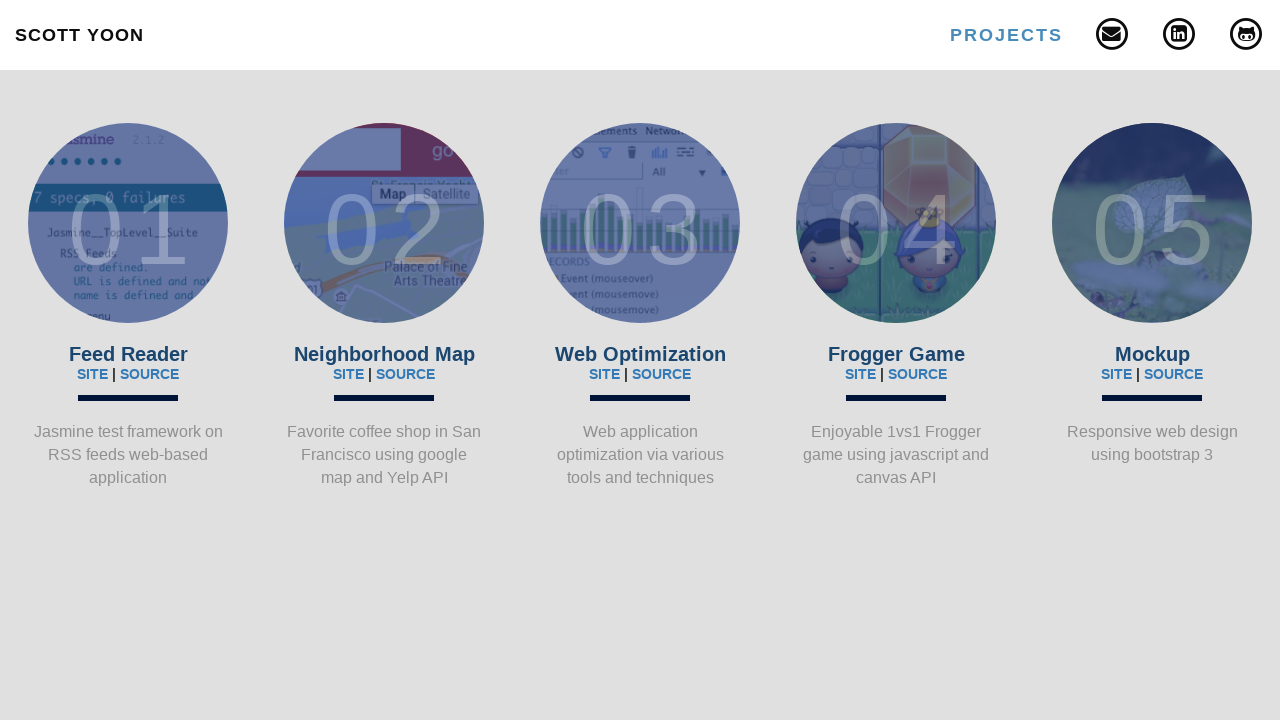

Verified project section opacity is 1
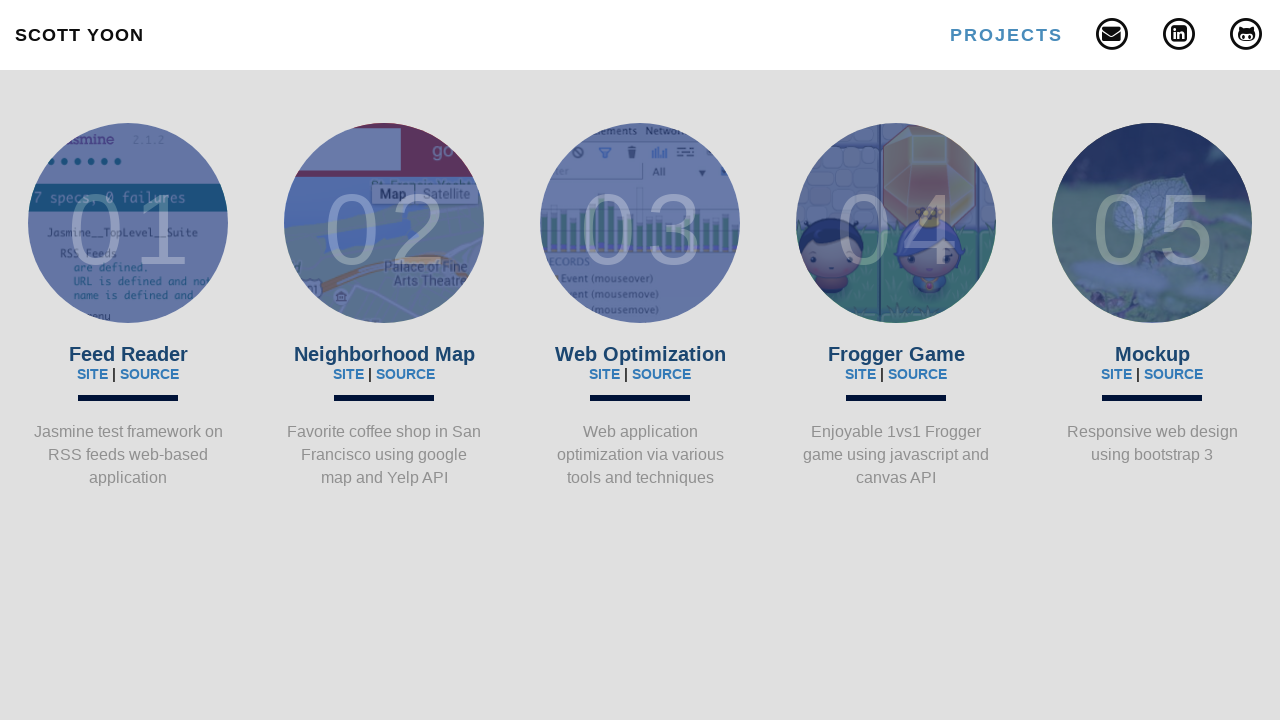

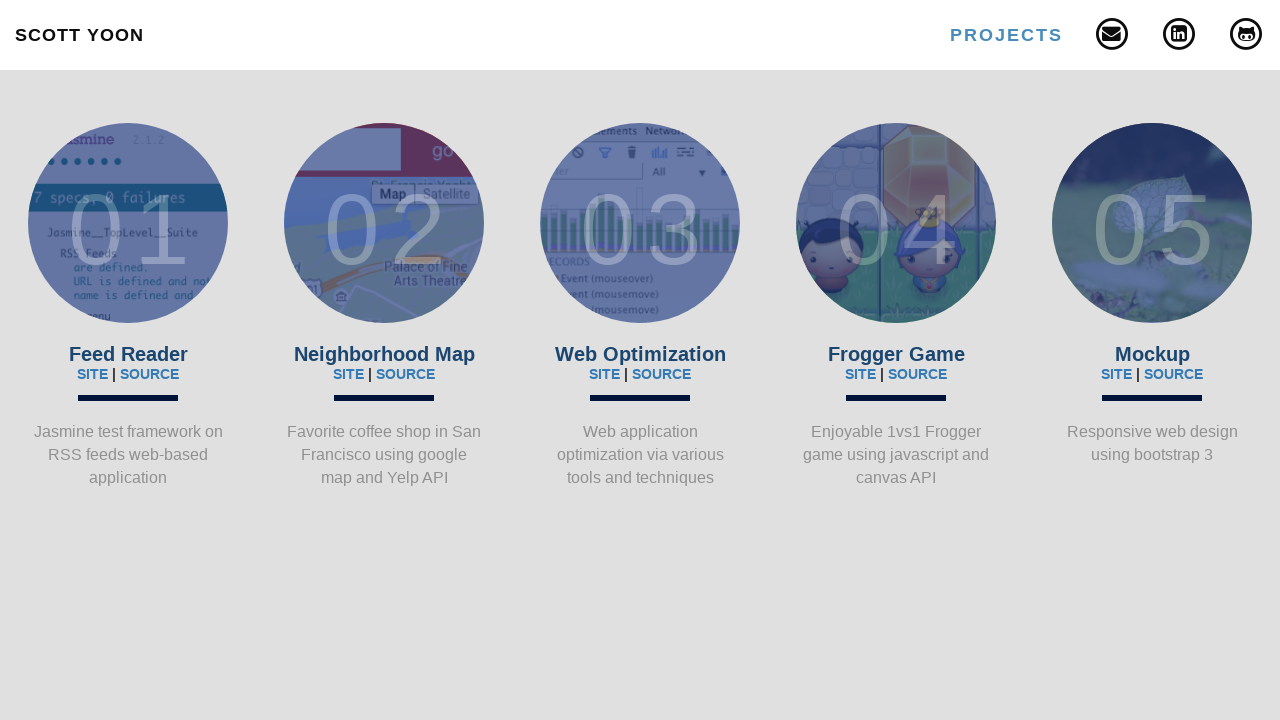